Navigates to Koel app and clicks the registration link, then verifies navigation to the registration page

Starting URL: https://qa.koel.app/

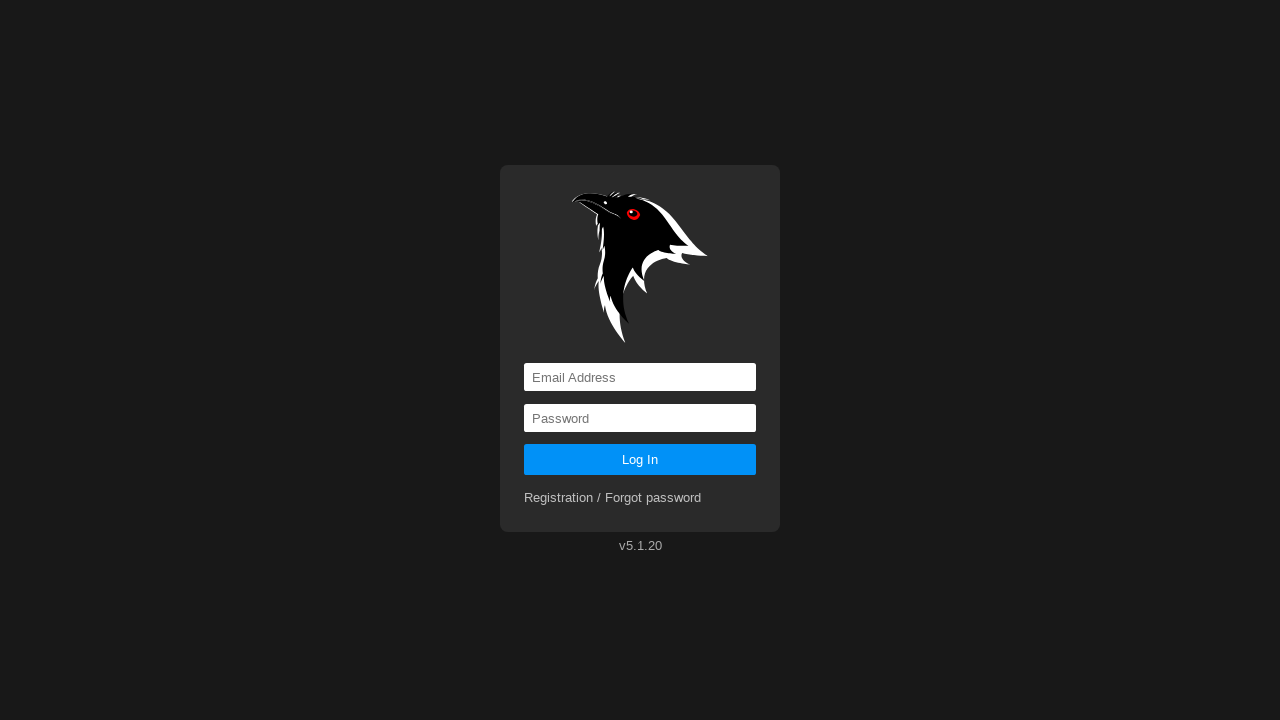

Navigated to Koel app at https://qa.koel.app/
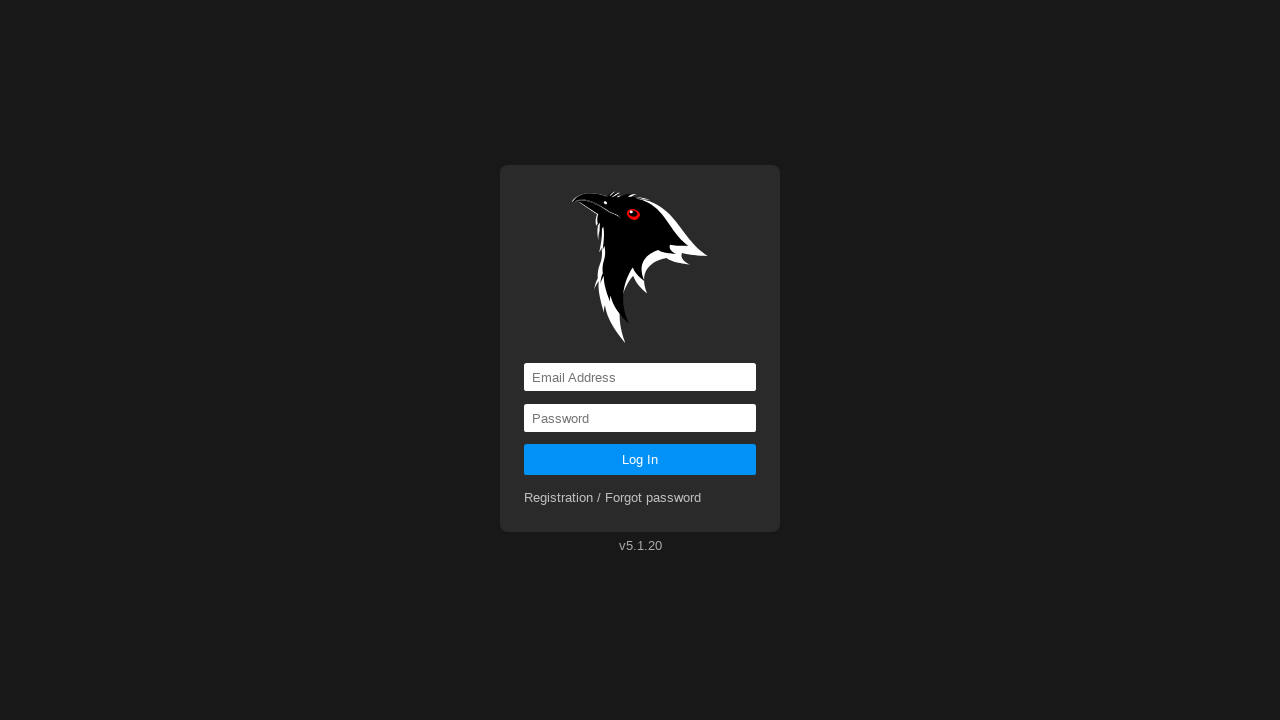

Clicked the registration link at (613, 498) on [href='registration']
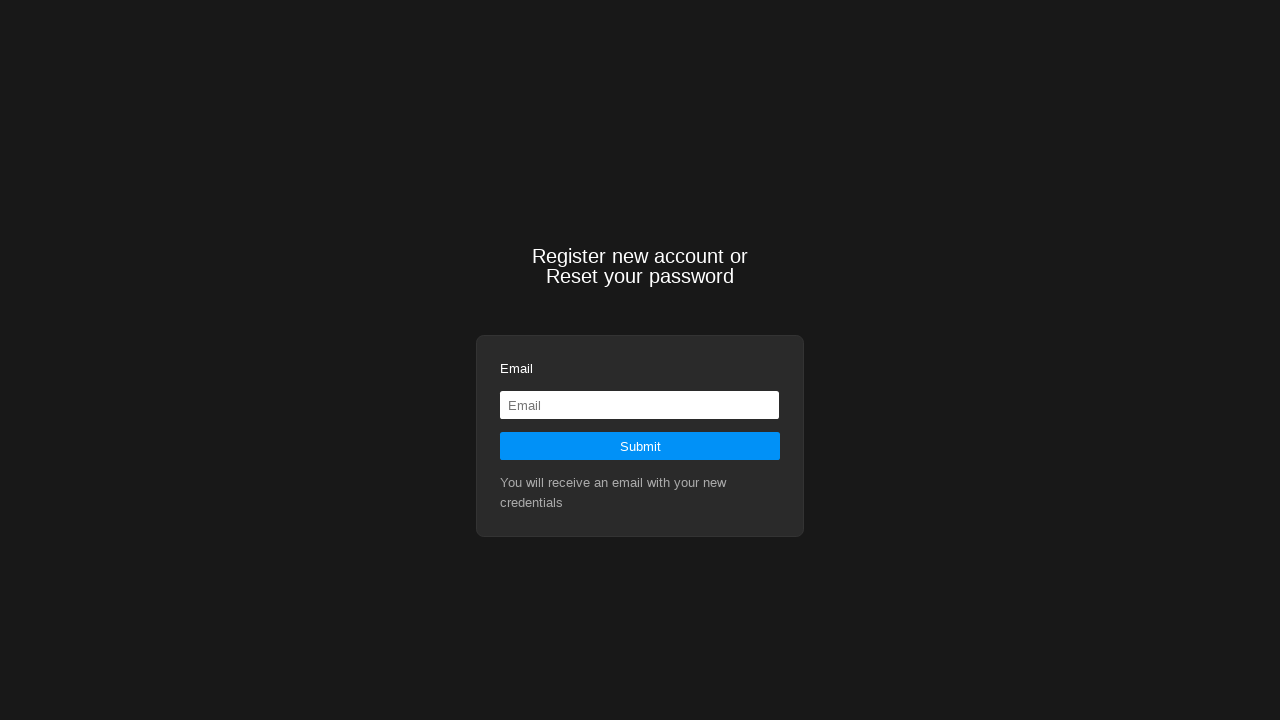

Verified navigation to registration page at https://qa.koel.app/registration
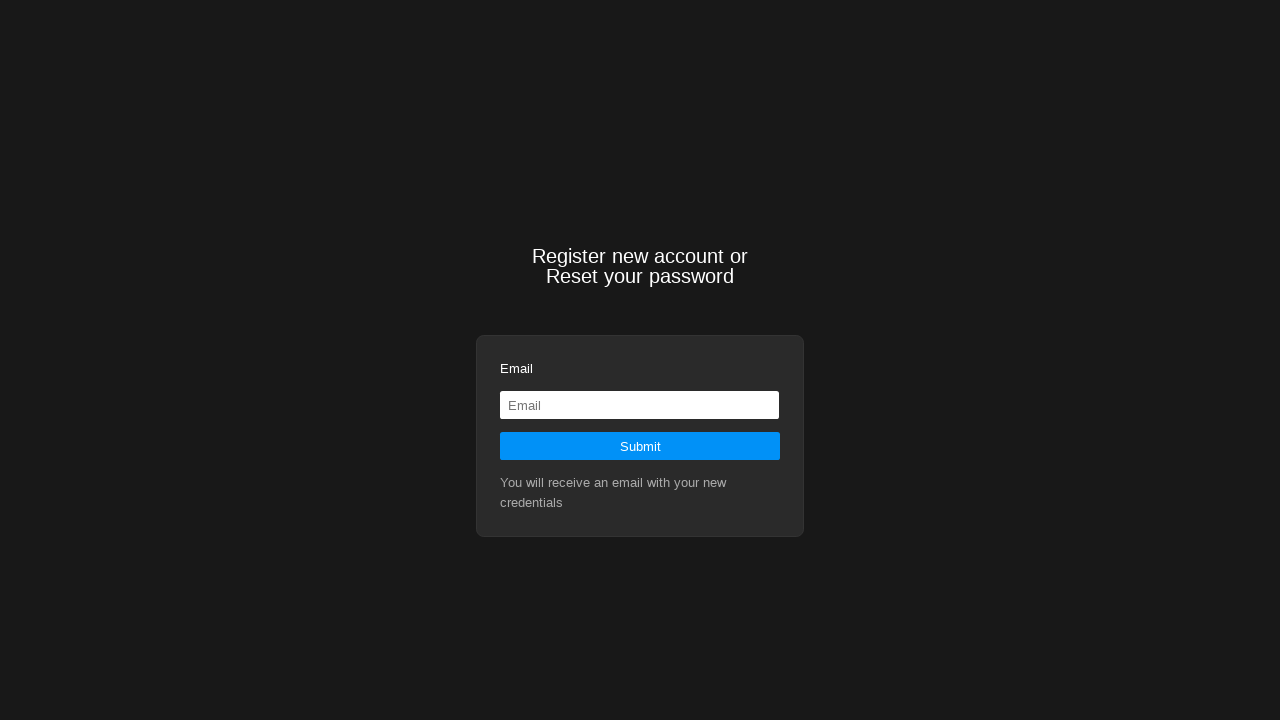

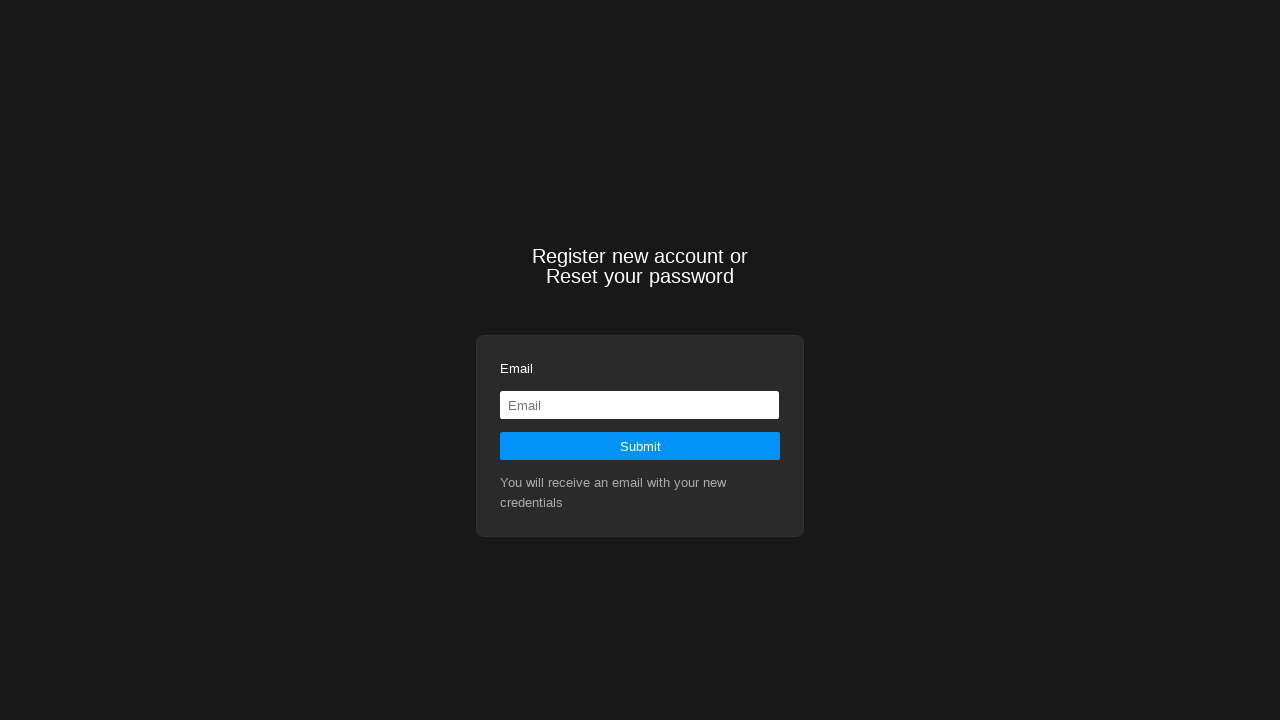